Retrieves the HTML content of the dropdown menu element

Starting URL: https://webdriver.io

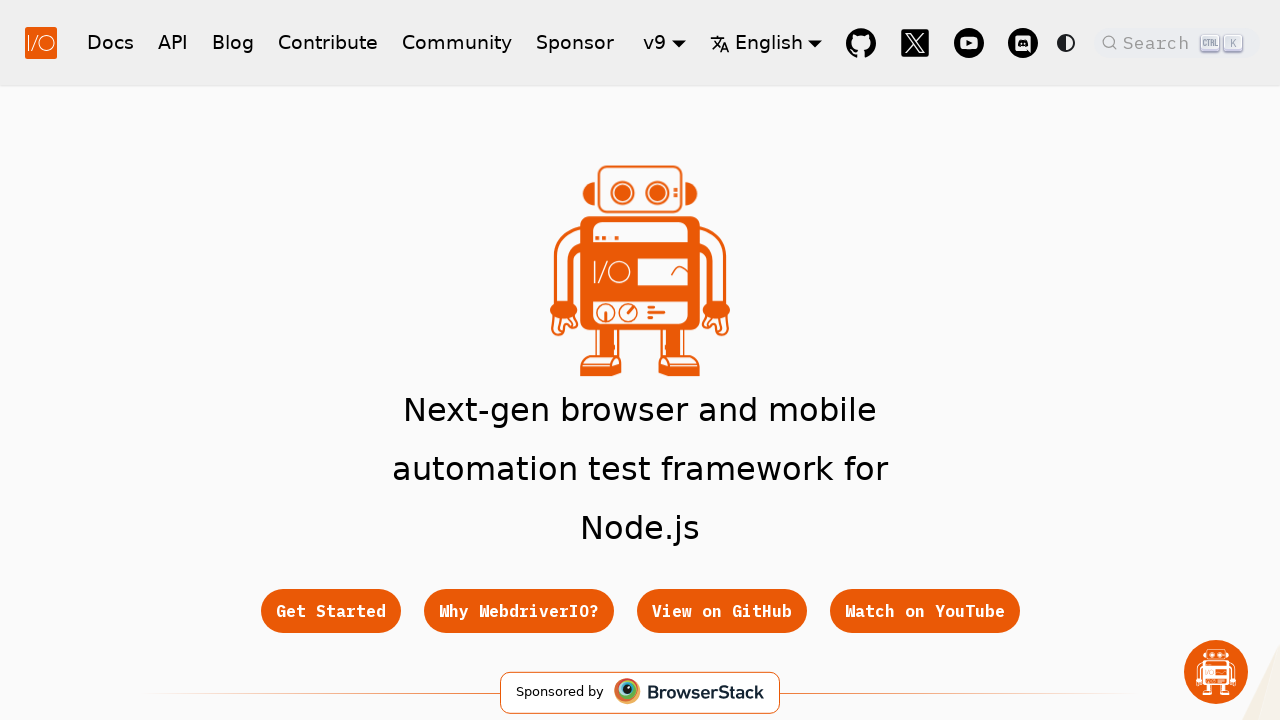

Located dropdown menu element
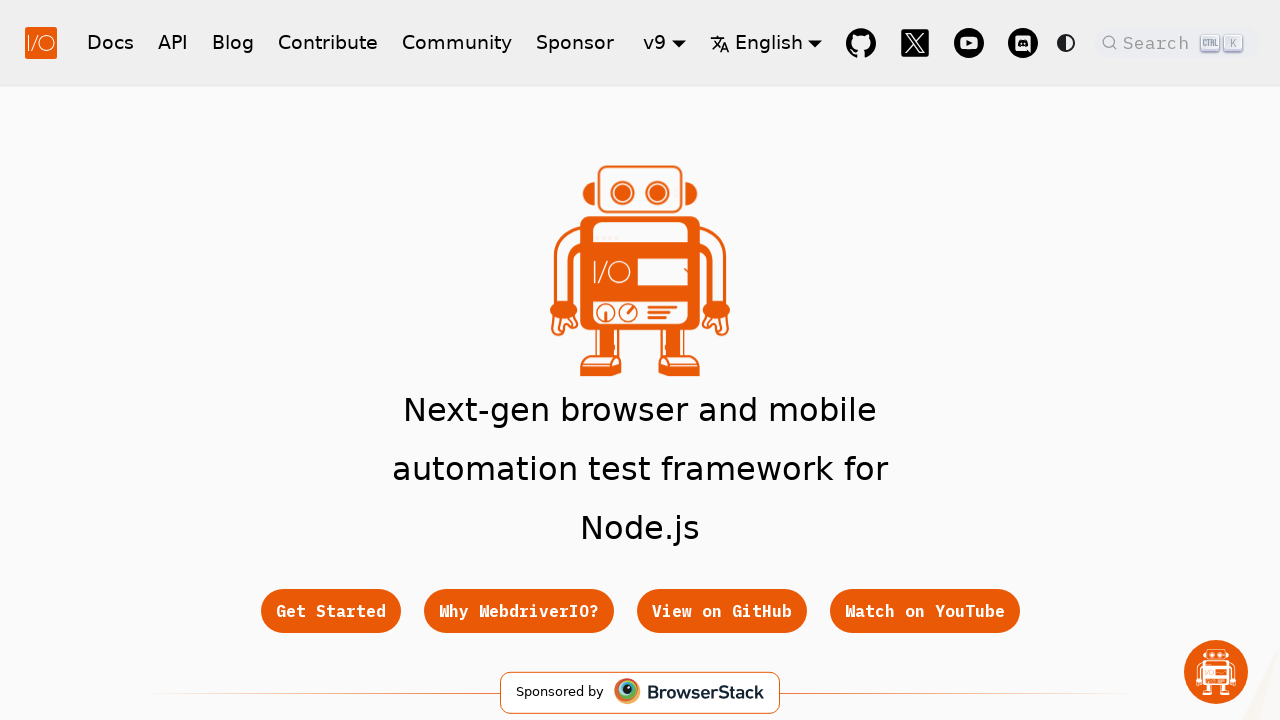

Dropdown menu element attached to DOM
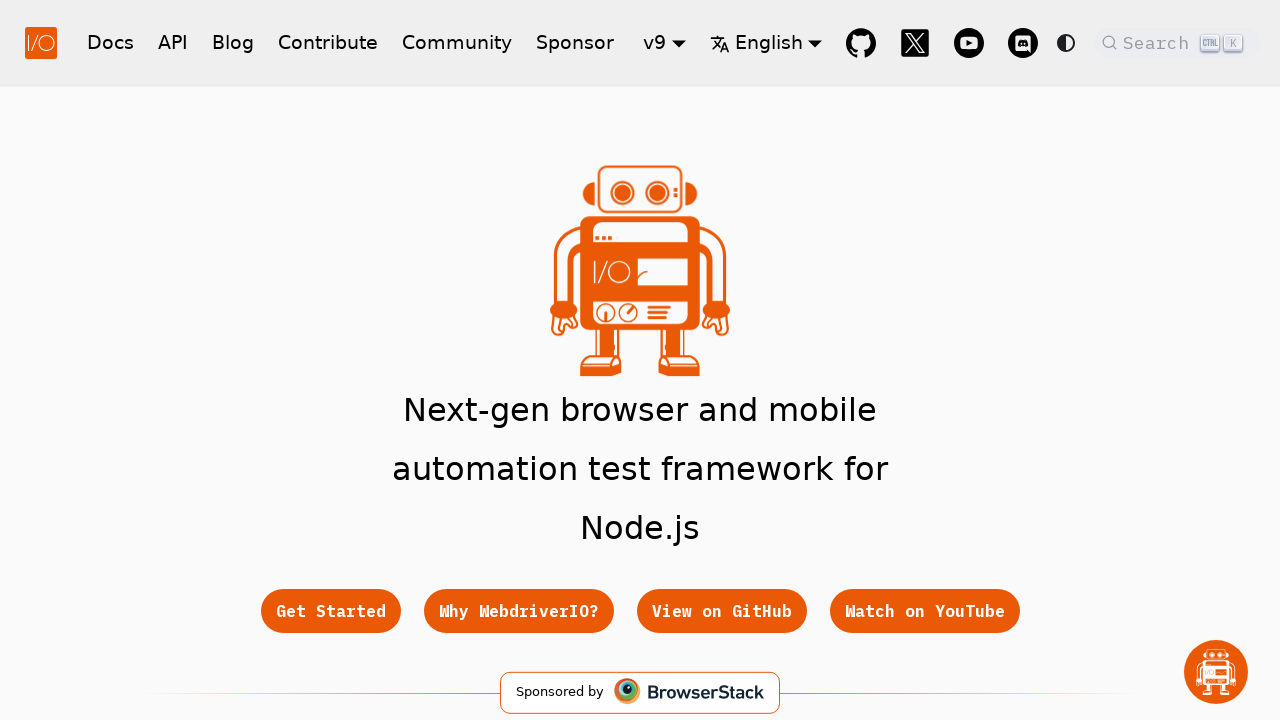

Retrieved outer HTML of dropdown menu element
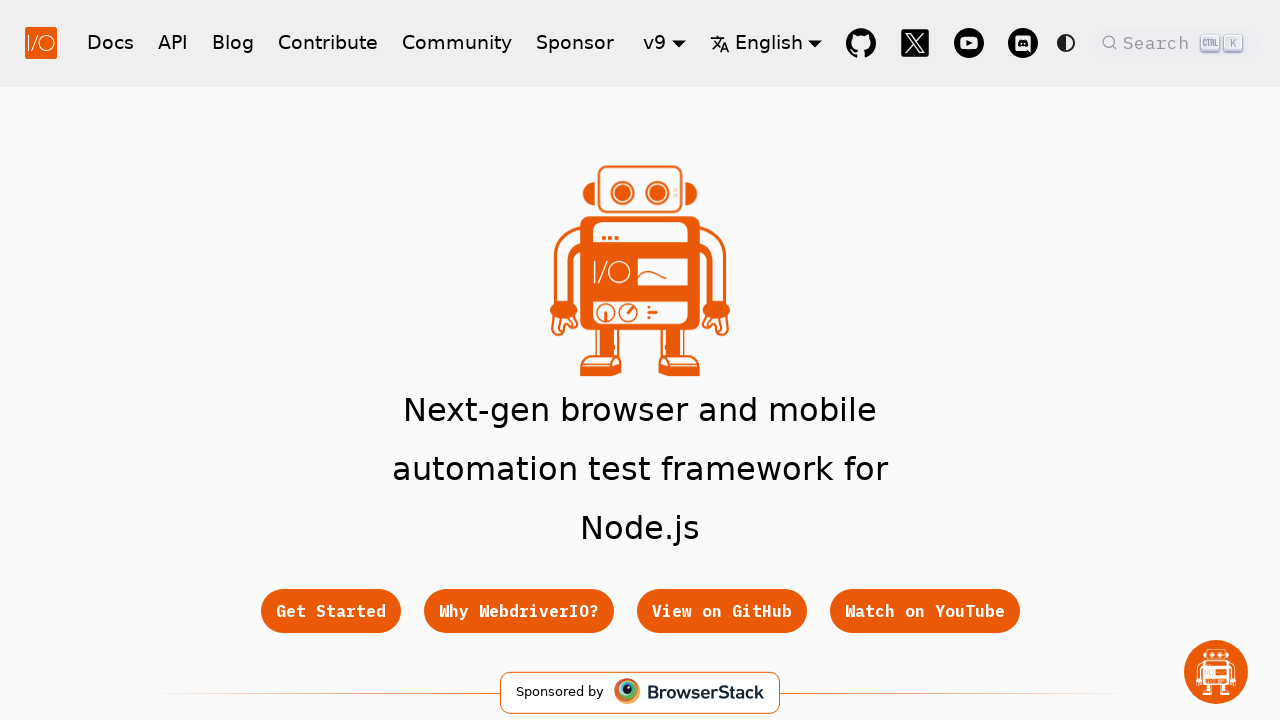

Retrieved inner HTML of dropdown menu element
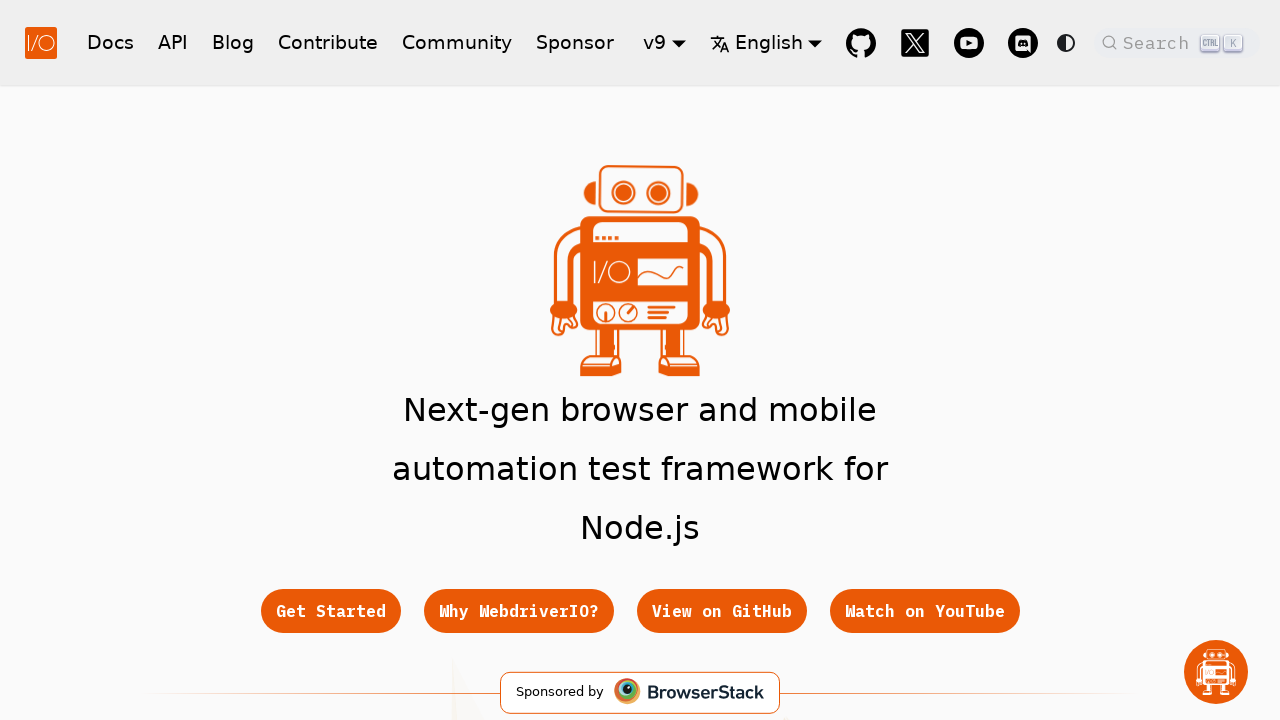

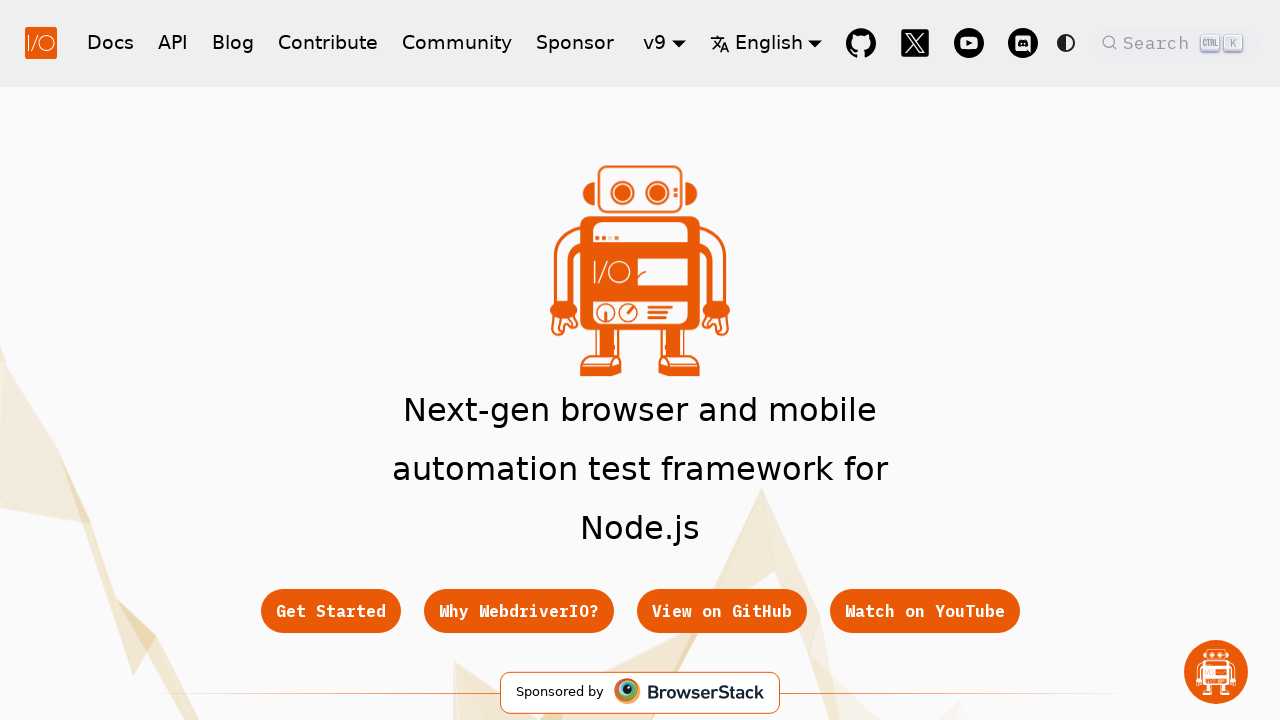